Navigates to Rahul Shetty Academy website and verifies the page loads by checking the title and URL are accessible

Starting URL: https://rahulshettyacademy.com/

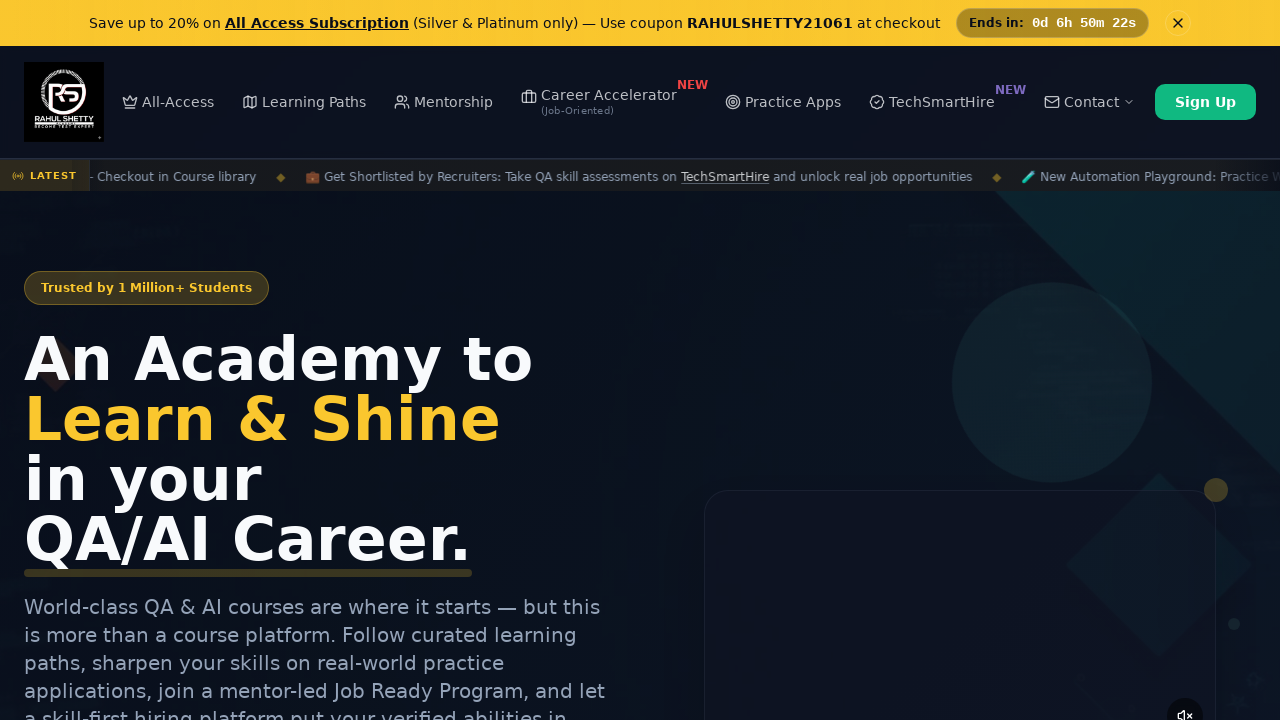

Waited for page to fully load (domcontentloaded)
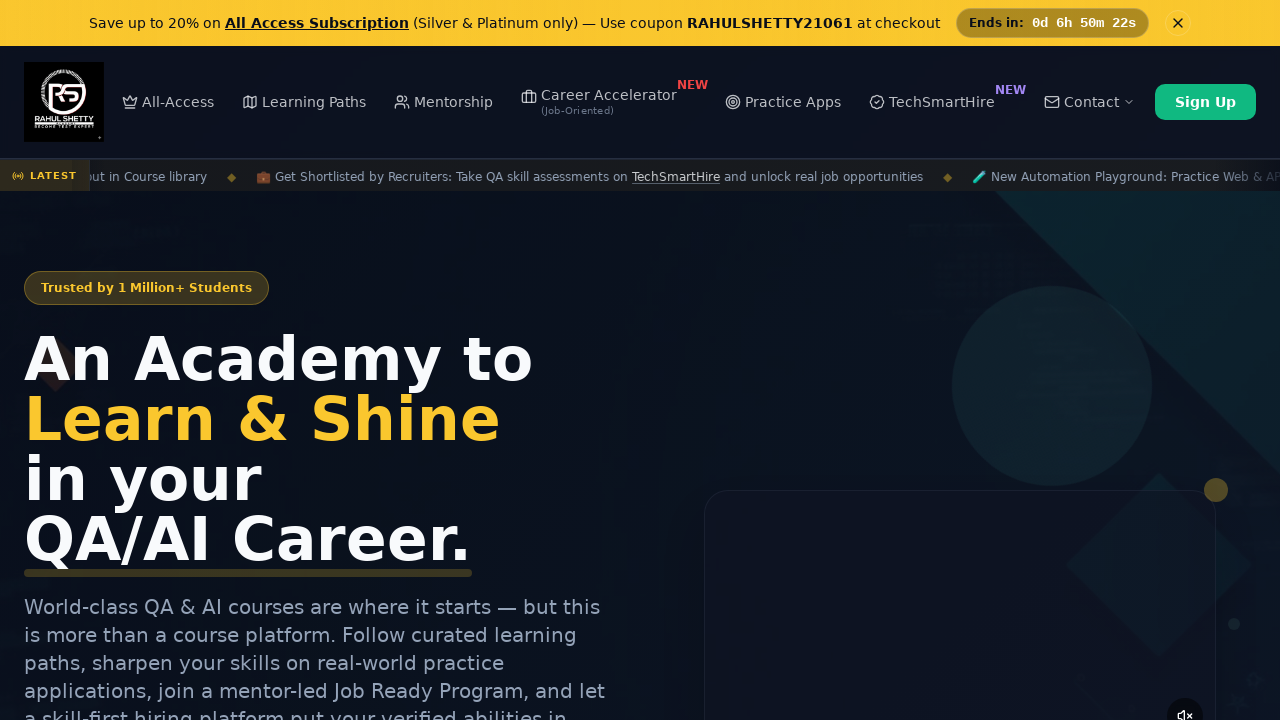

Retrieved page title: 'Rahul Shetty Academy | QA Automation, Playwright, AI Testing & Online Training'
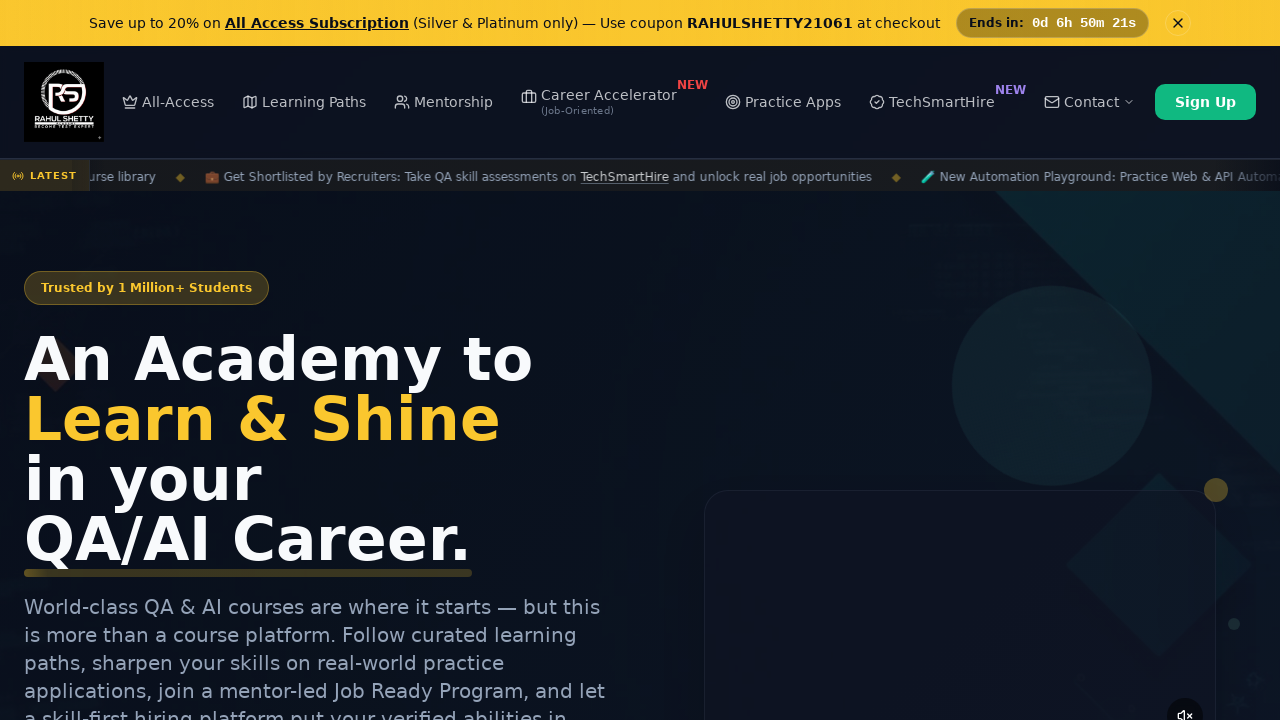

Retrieved current URL: 'https://rahulshettyacademy.com/'
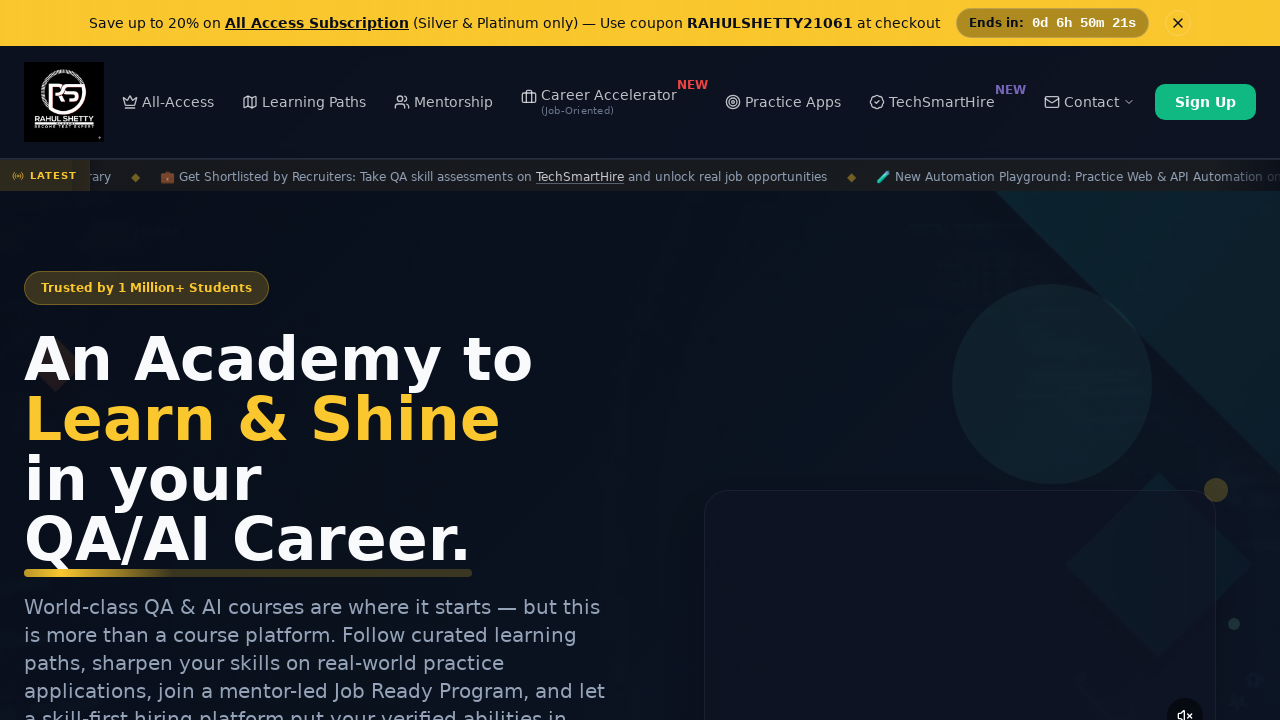

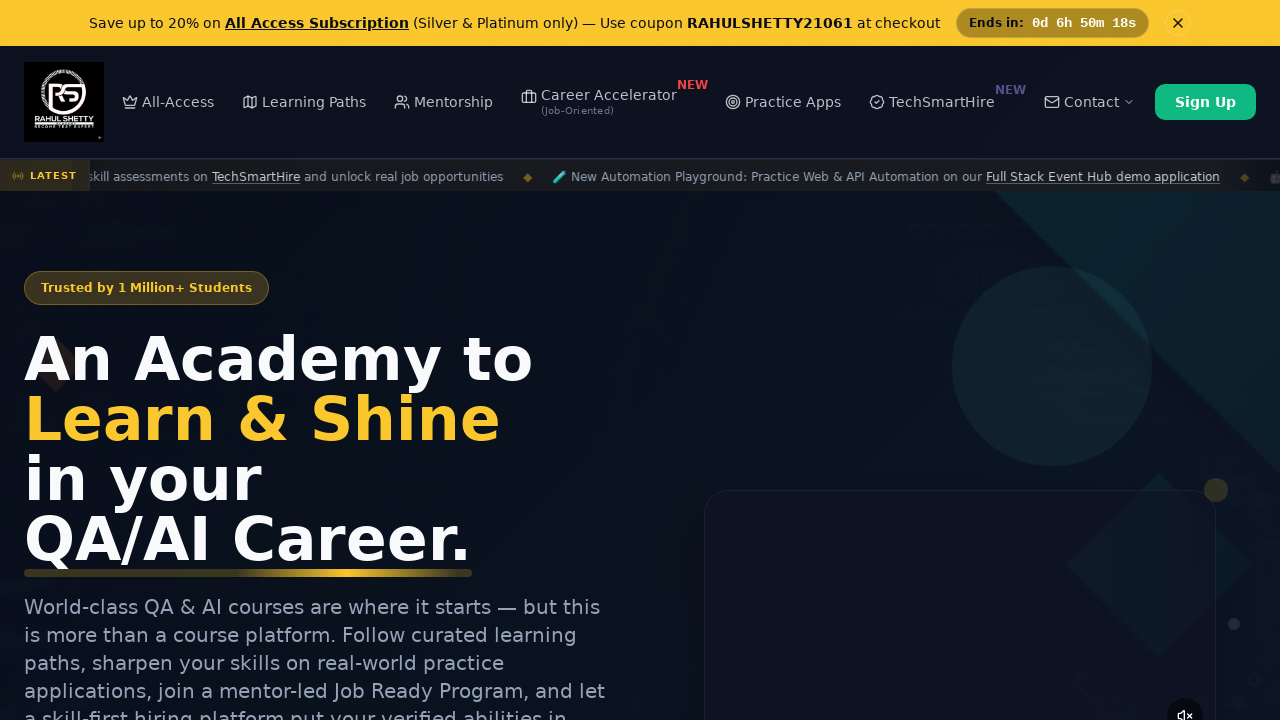